Tests basic browser navigation functionality by navigating to a banking demo site and performing back, forward, and refresh operations

Starting URL: https://parabank.parasoft.com/parabank/index.htm

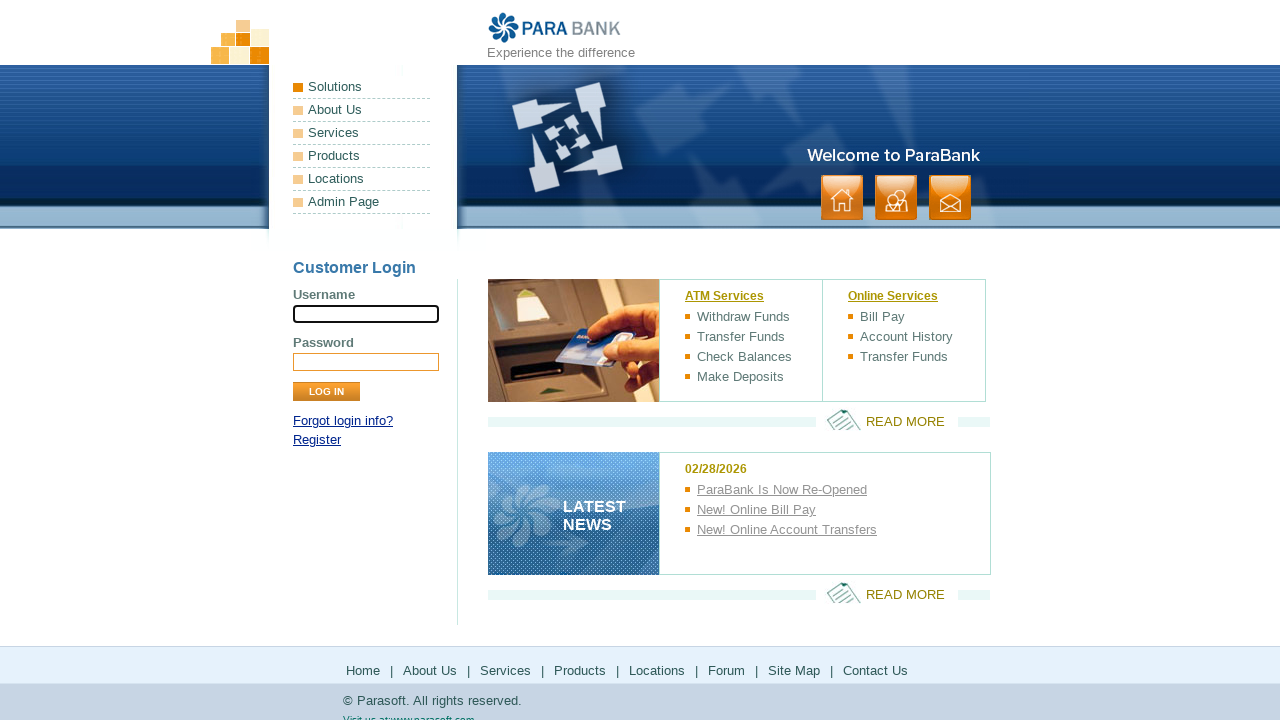

Navigated back in browser history
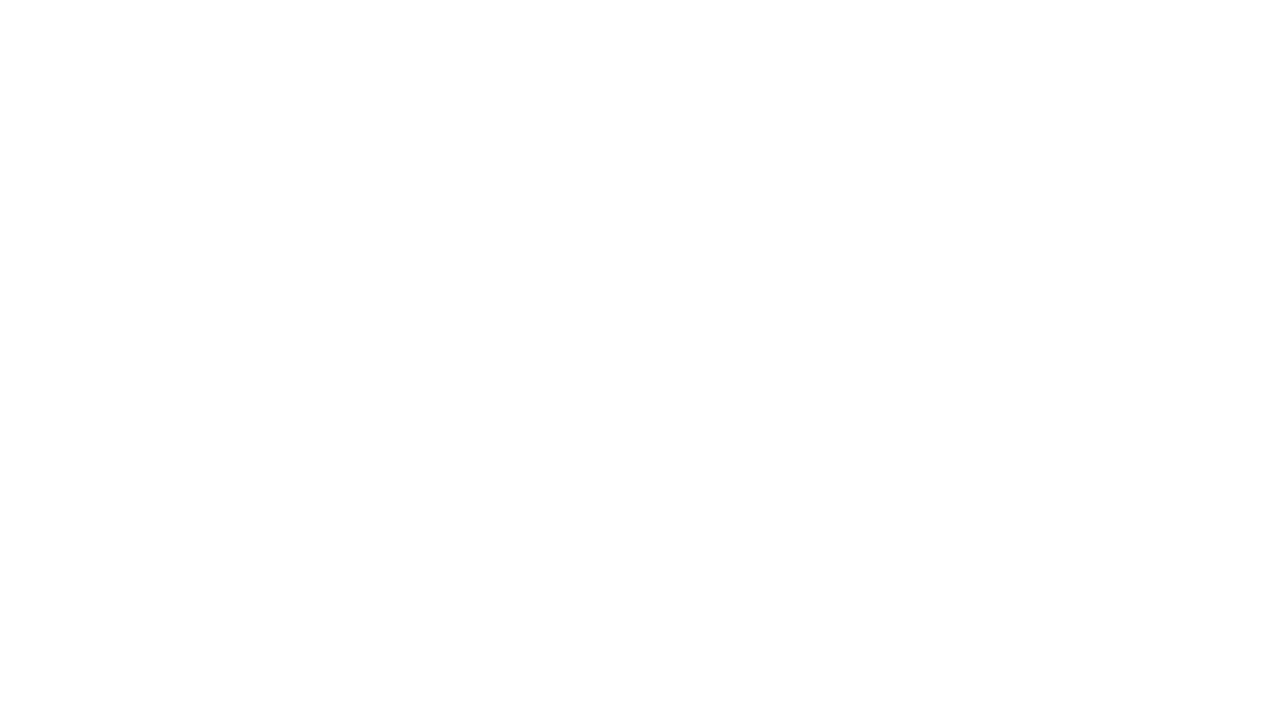

Navigated forward in browser history
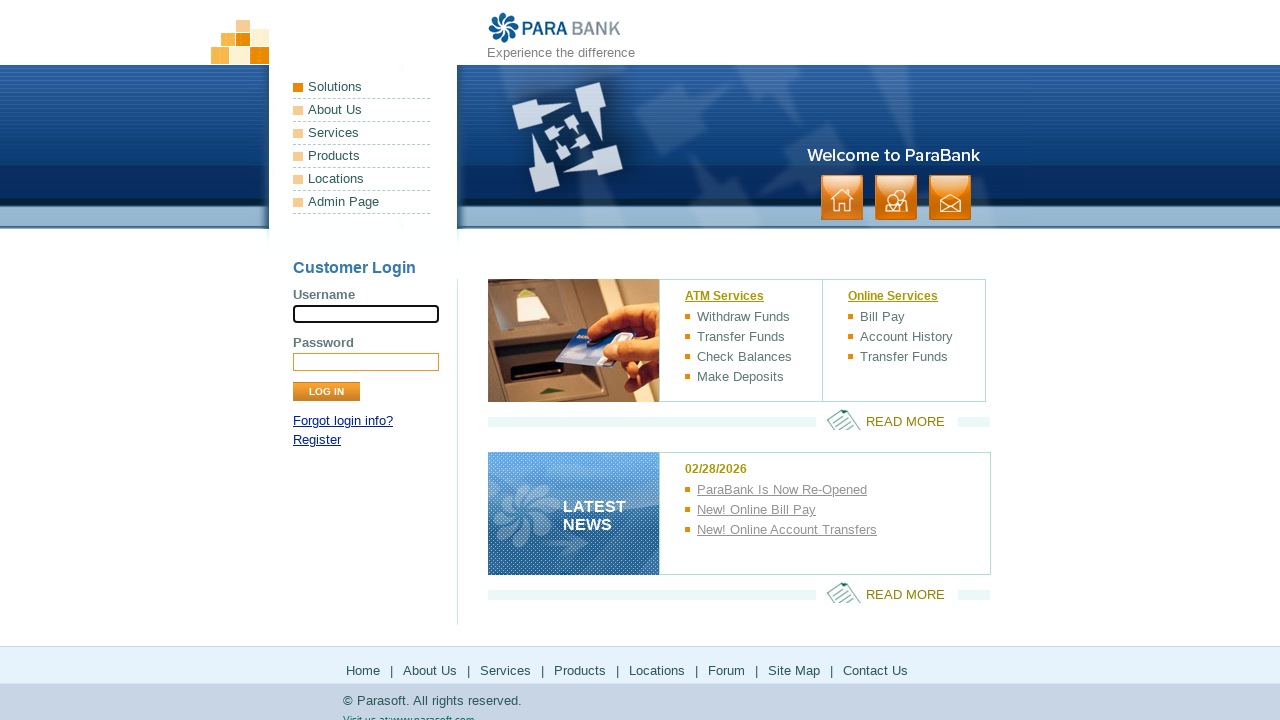

Refreshed the current page
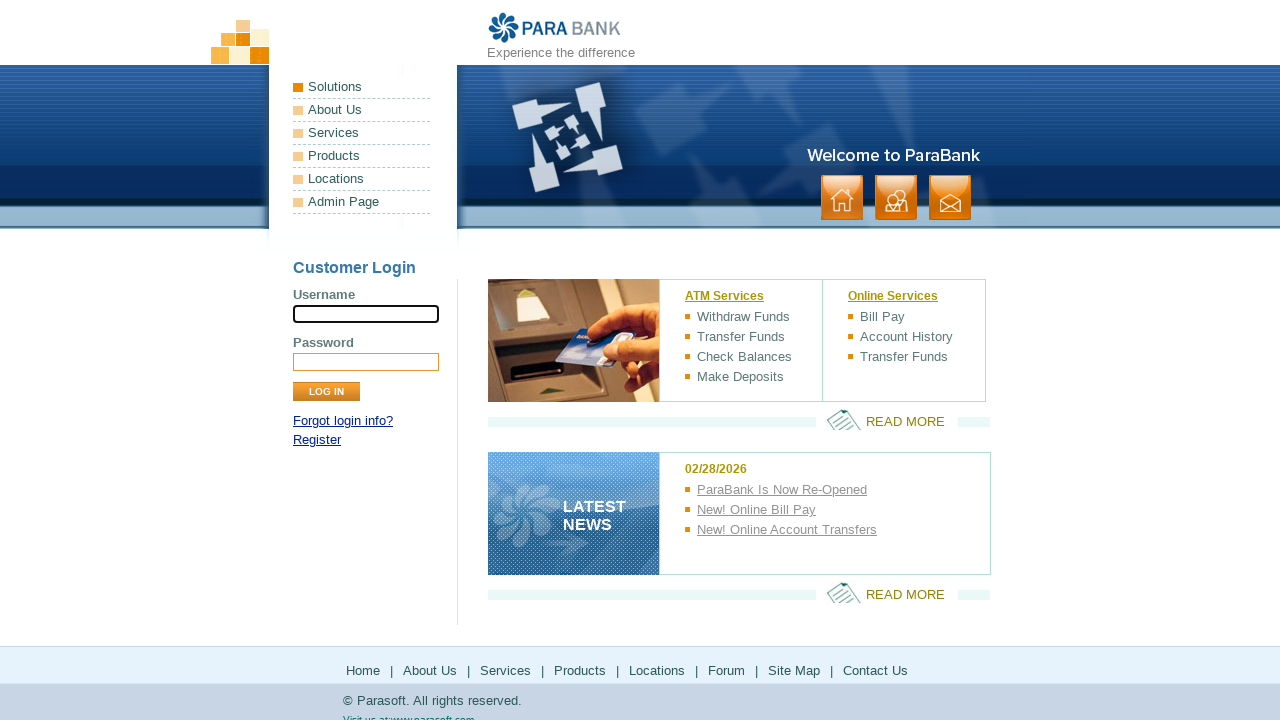

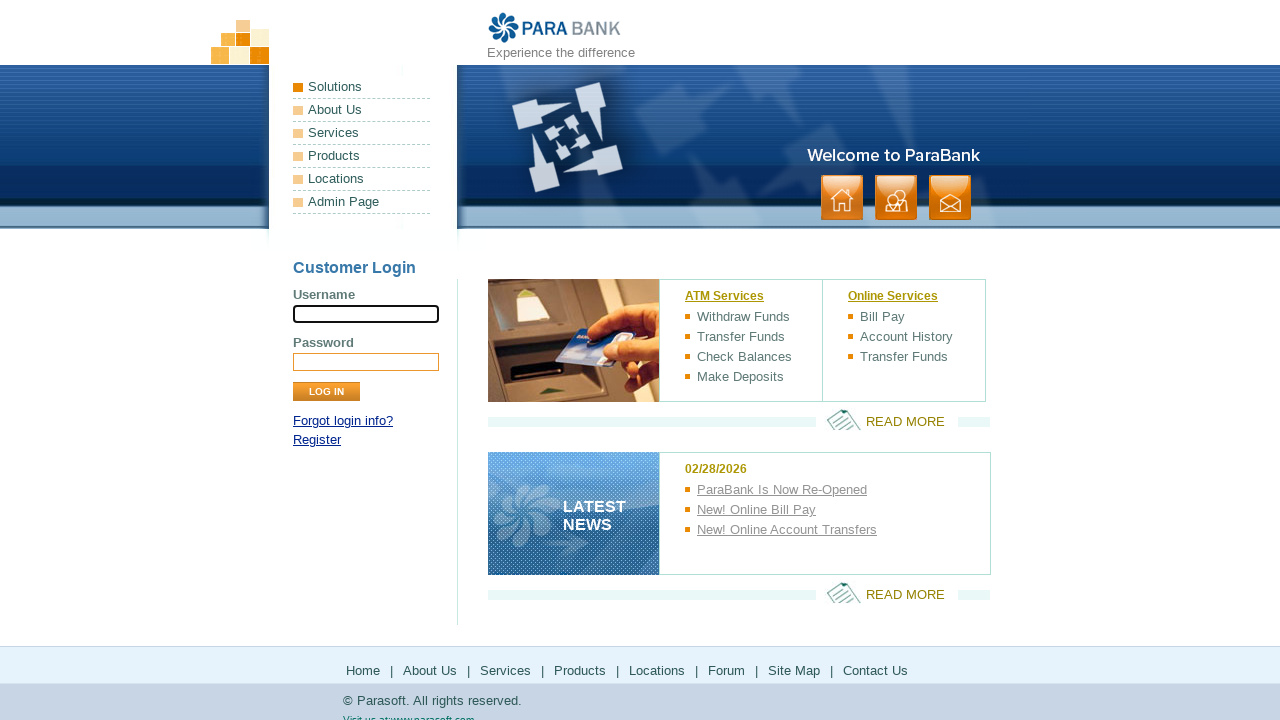